Tests a contact form submission by filling in personal details (first name, last name, email, mobile number, company) and submitting the form, then accepting the resulting alert.

Starting URL: https://only-testing-blog.blogspot.com/2014/05/form.html

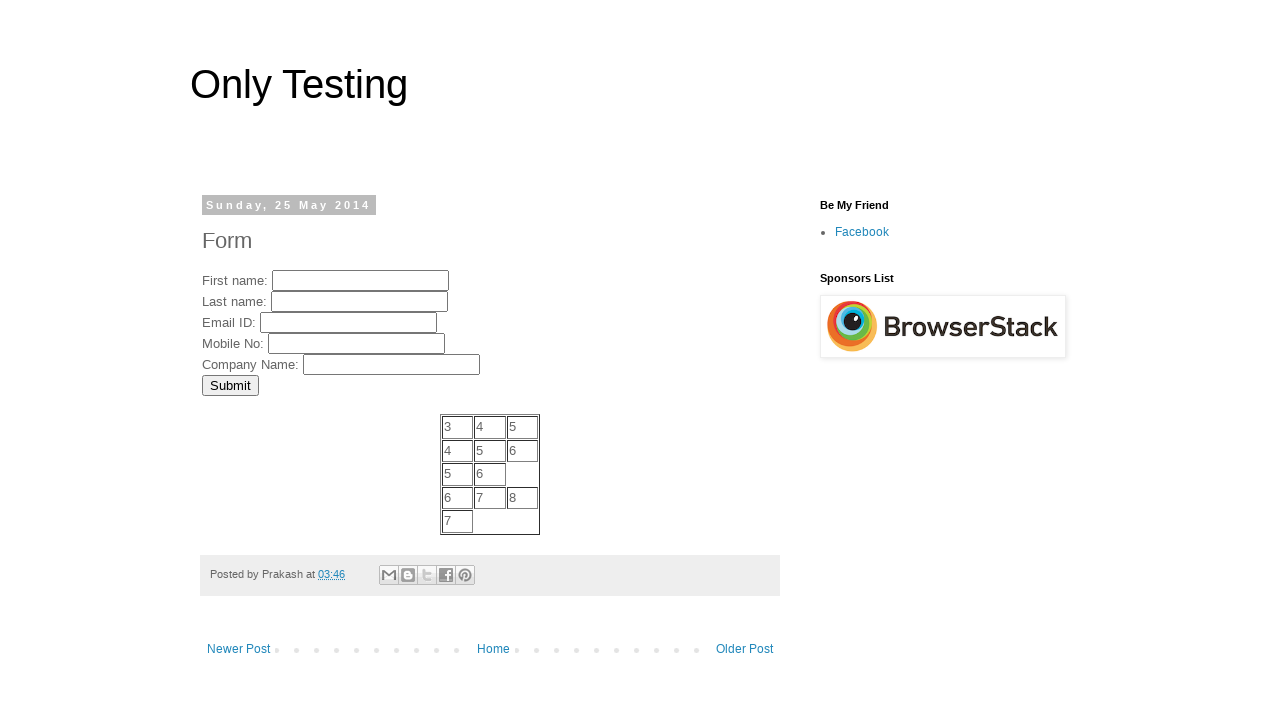

Filled first name field with 'Michael' on input[name='FirstName']
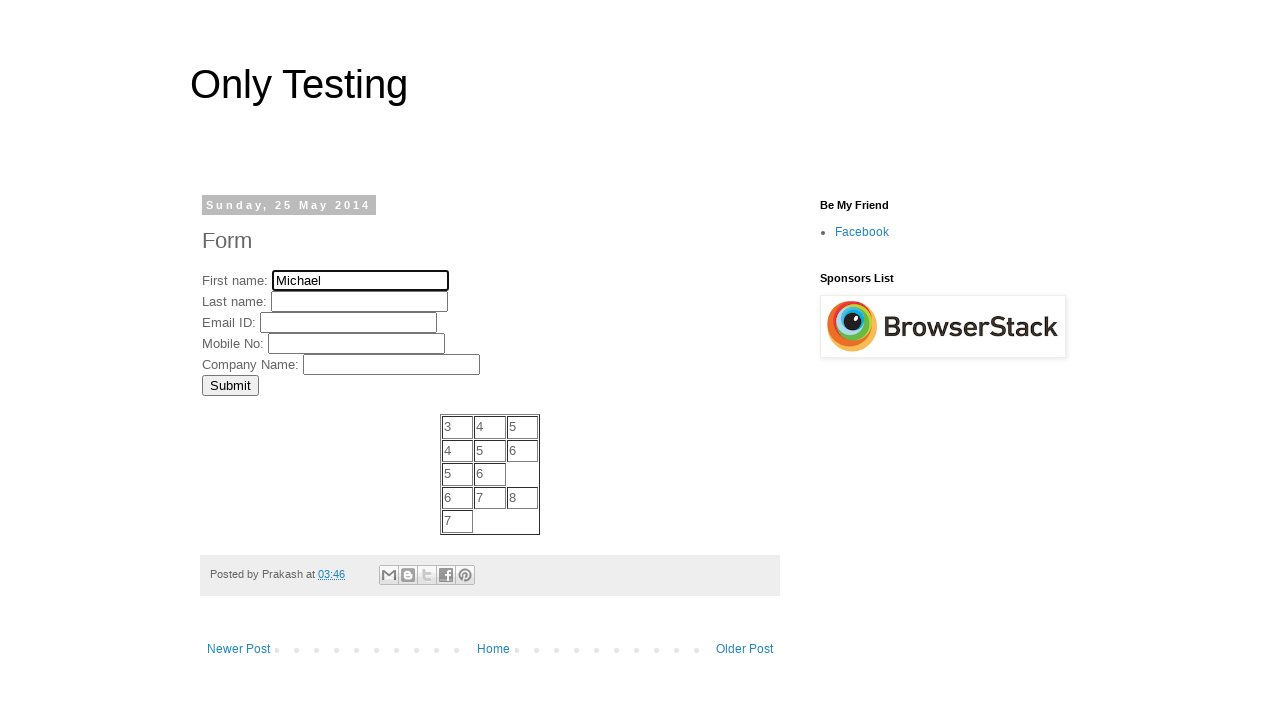

Filled last name field with 'Thompson' on input[name='LastName']
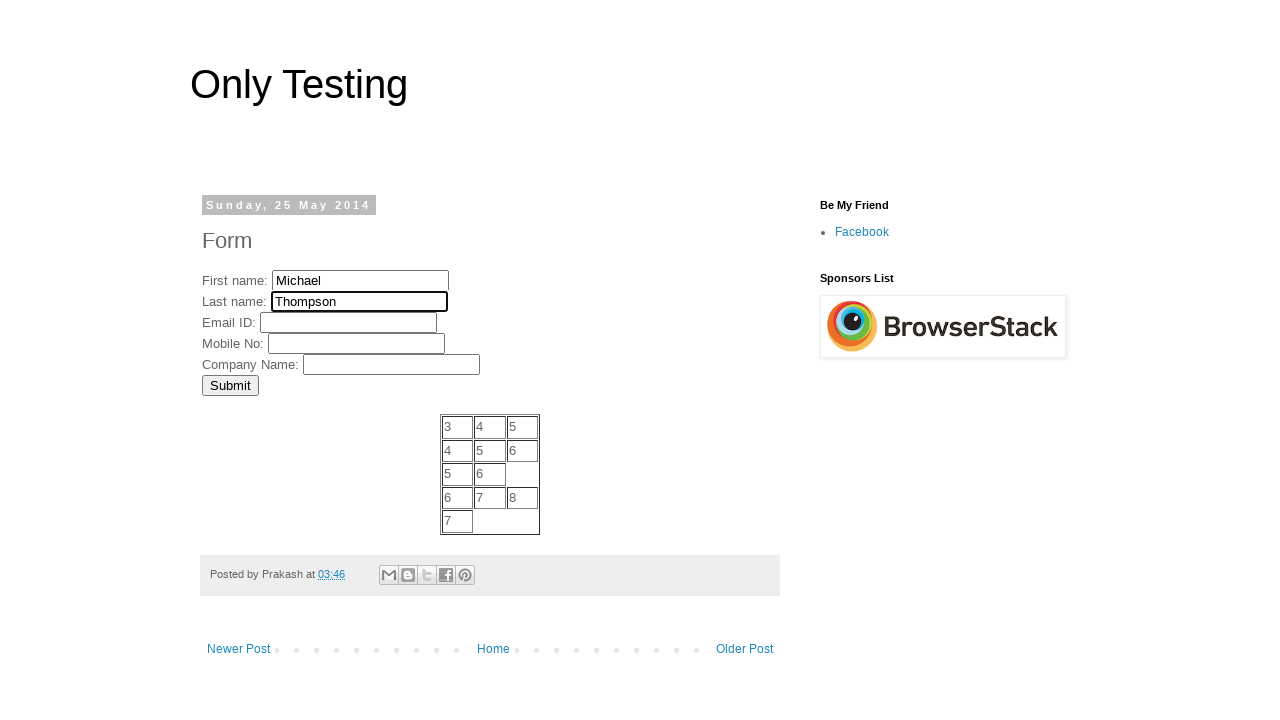

Filled email field with 'michael.thompson@example.com' on input[name='EmailID']
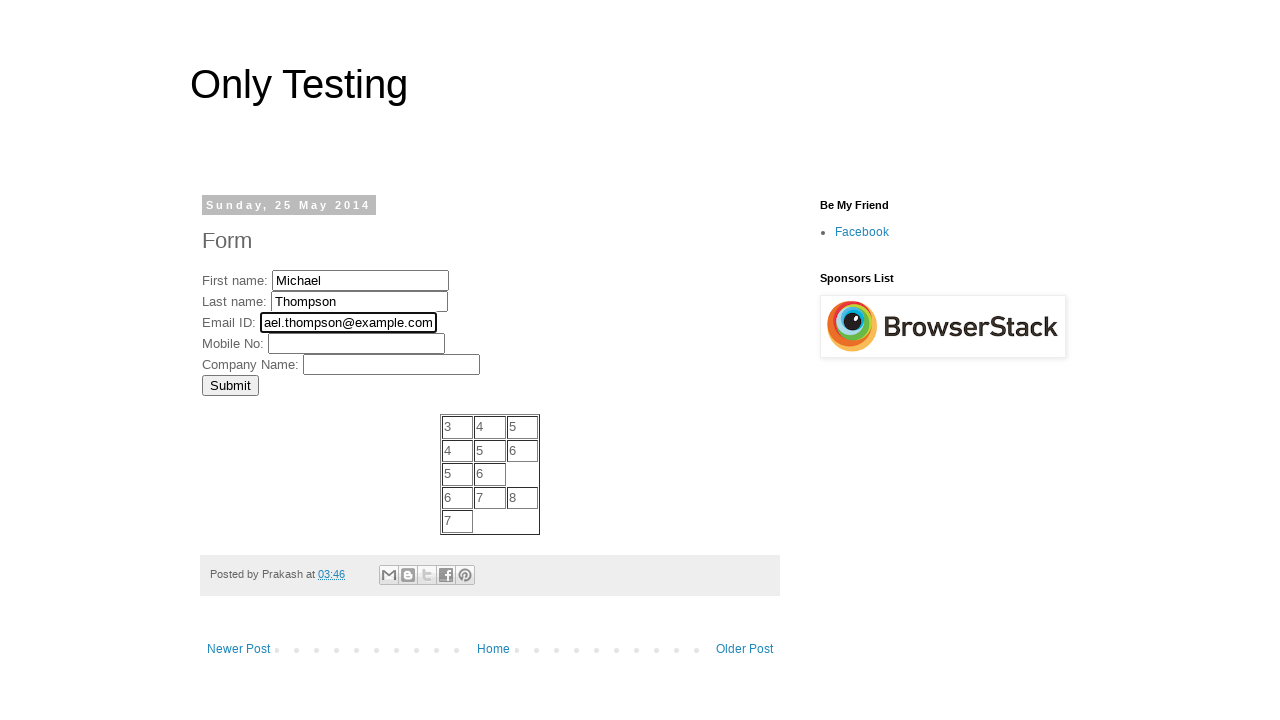

Filled mobile number field with '9876543210' on input[name='MobNo']
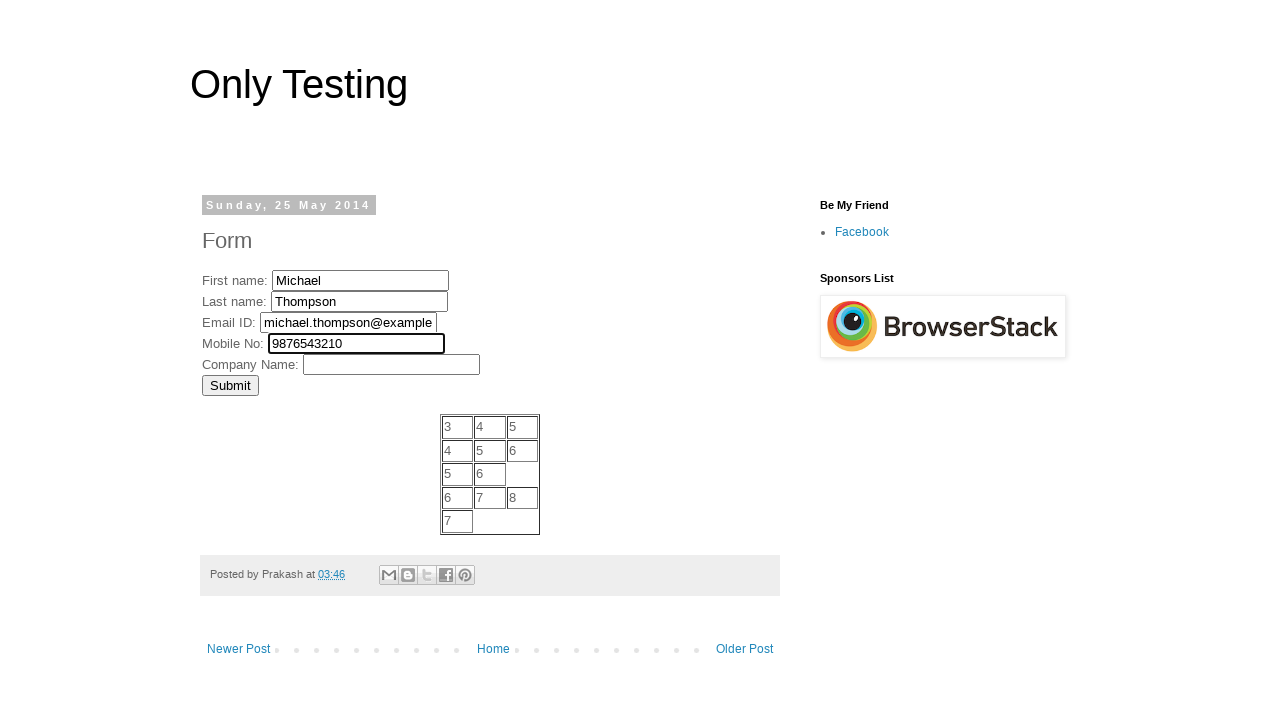

Filled company name field with 'TechCorp' on input[name='Company']
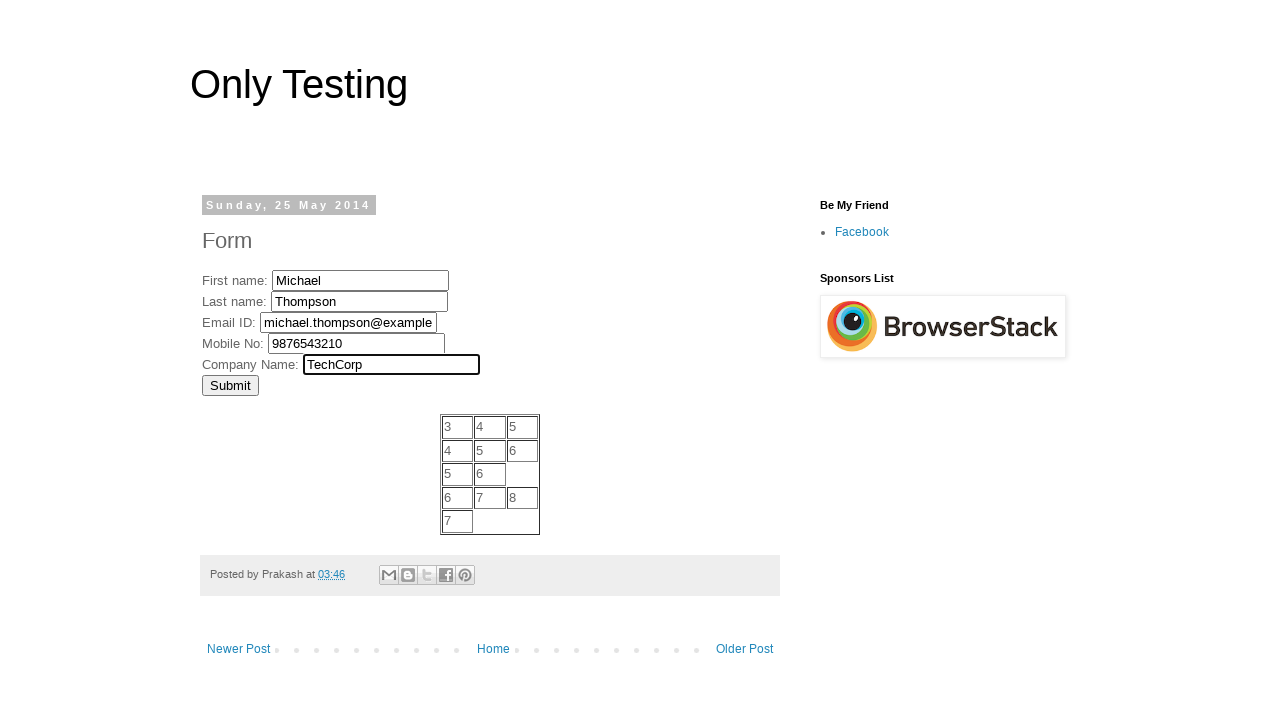

Clicked submit button to submit the contact form at (230, 385) on input[type='submit']
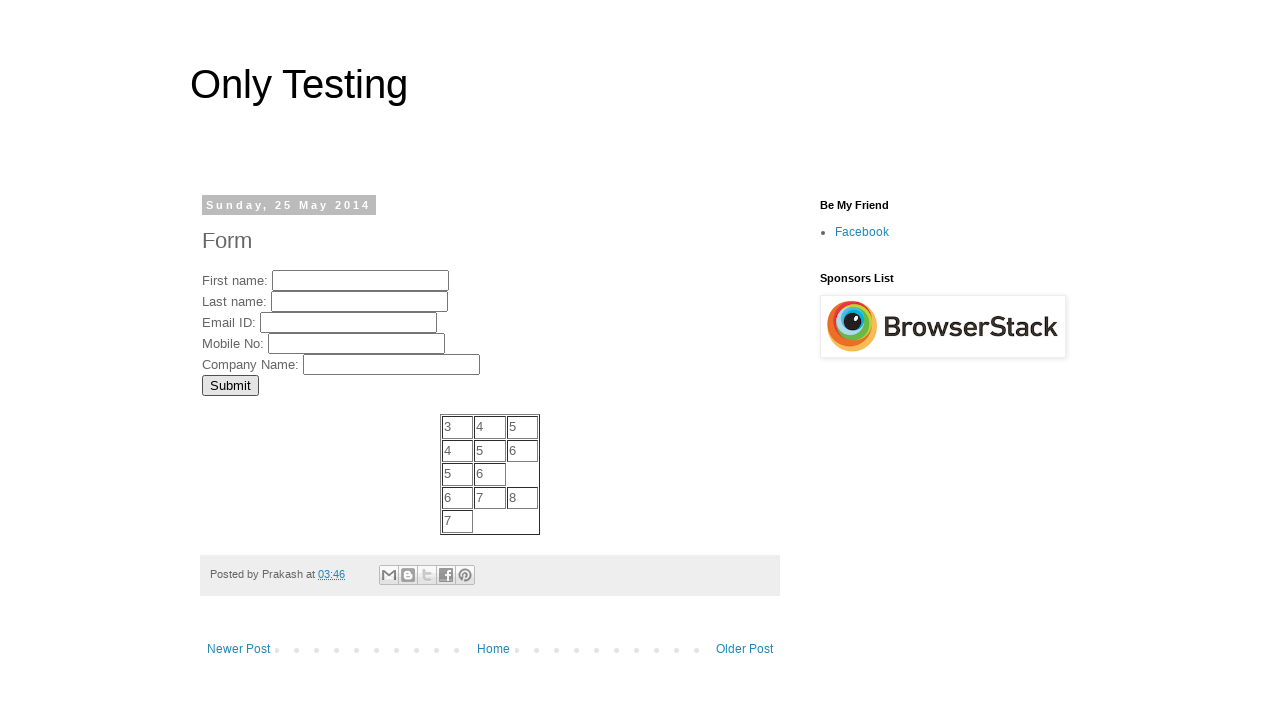

Accepted the alert dialog
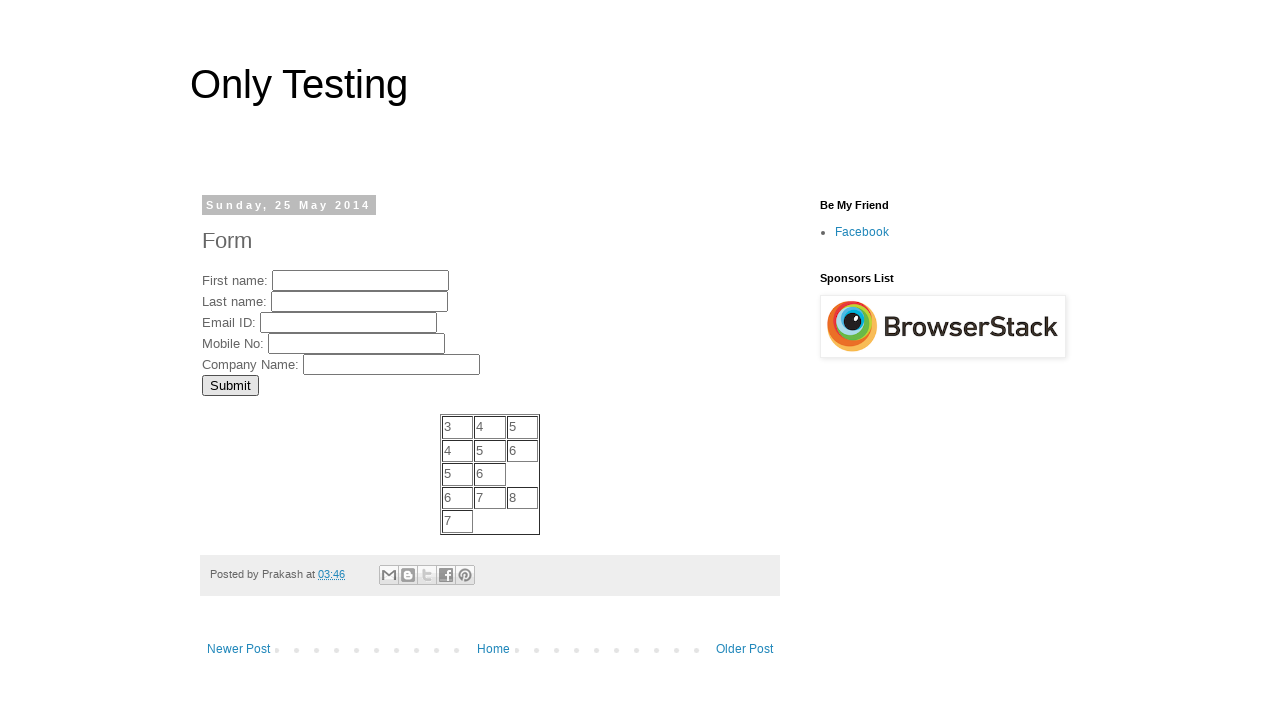

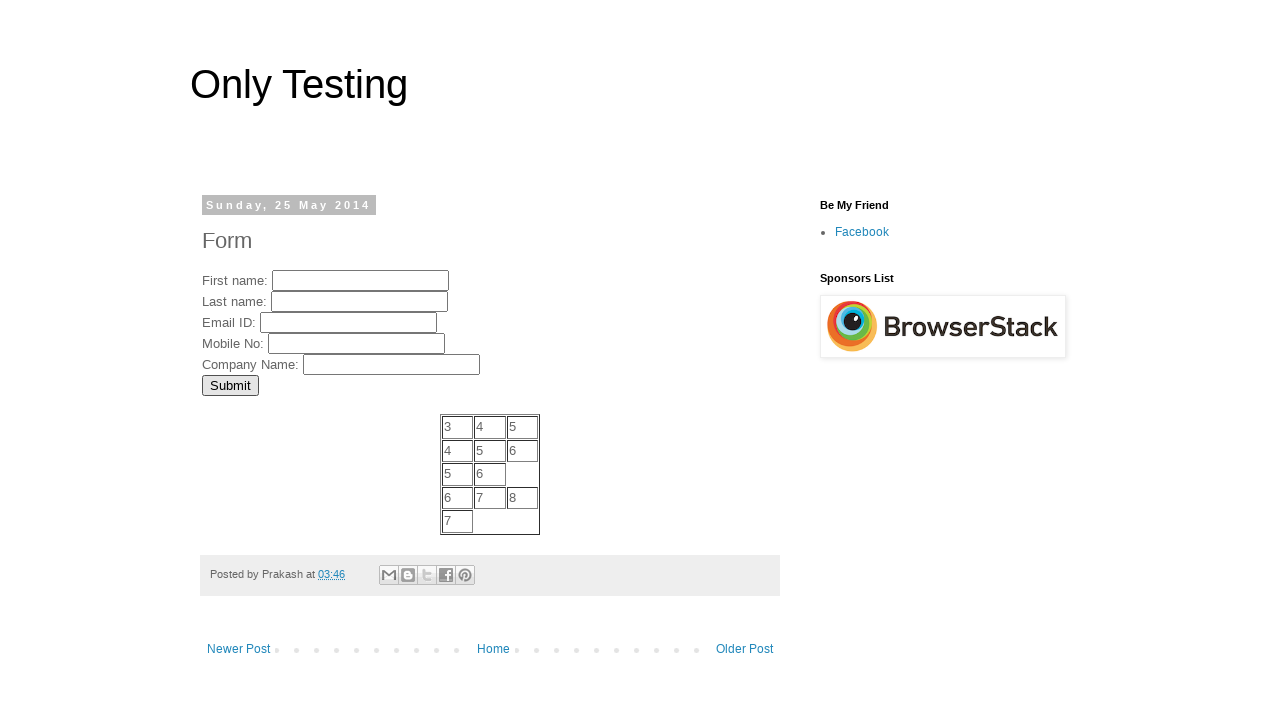